Tests search functionality on Kylie Cosmetics website by clicking search button, entering a search term, and submitting the search

Starting URL: https://kyliecosmetics.com/en-in

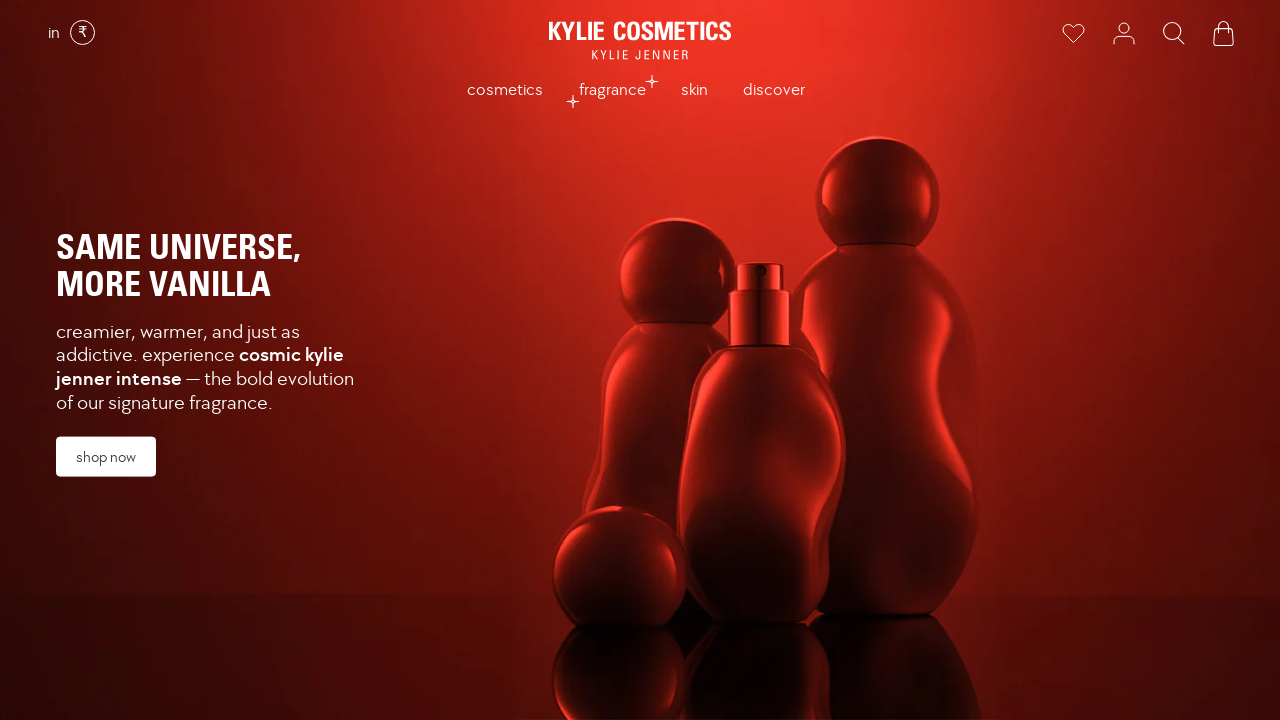

Clicked search button to open search box at (1173, 32) on a[title='Search']
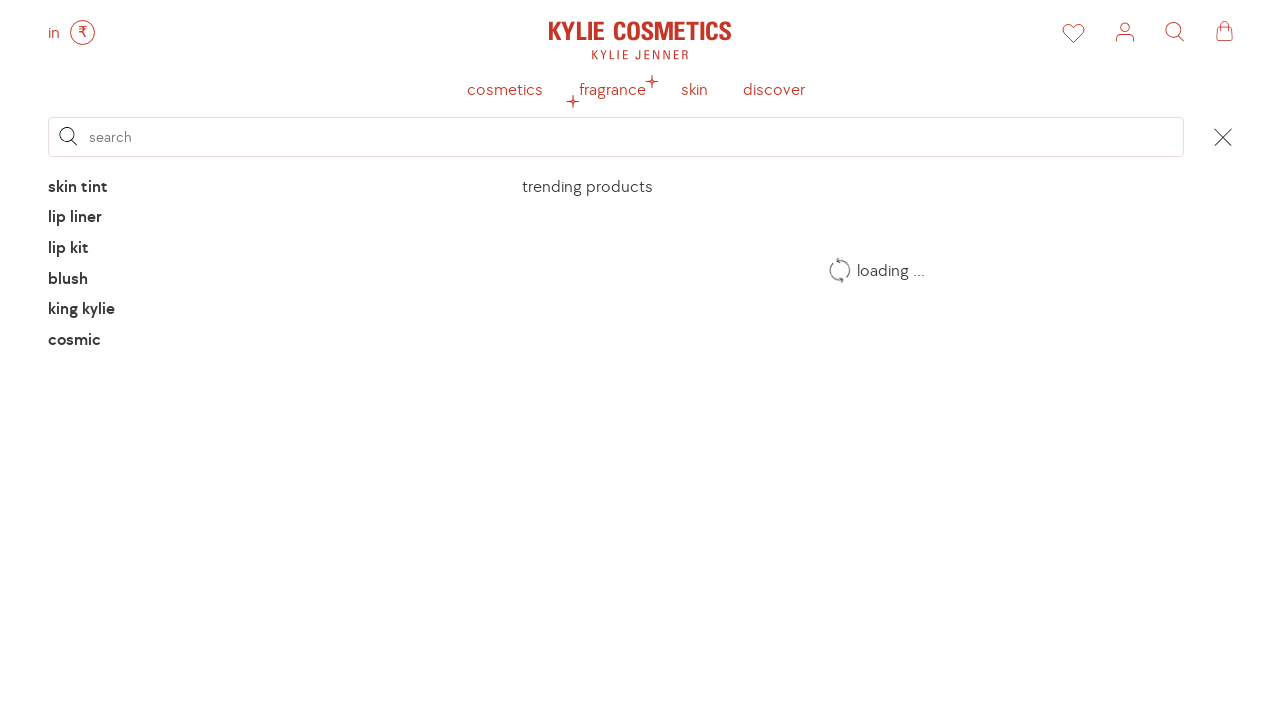

Filled search box with 'lipstick' on input[name='q']
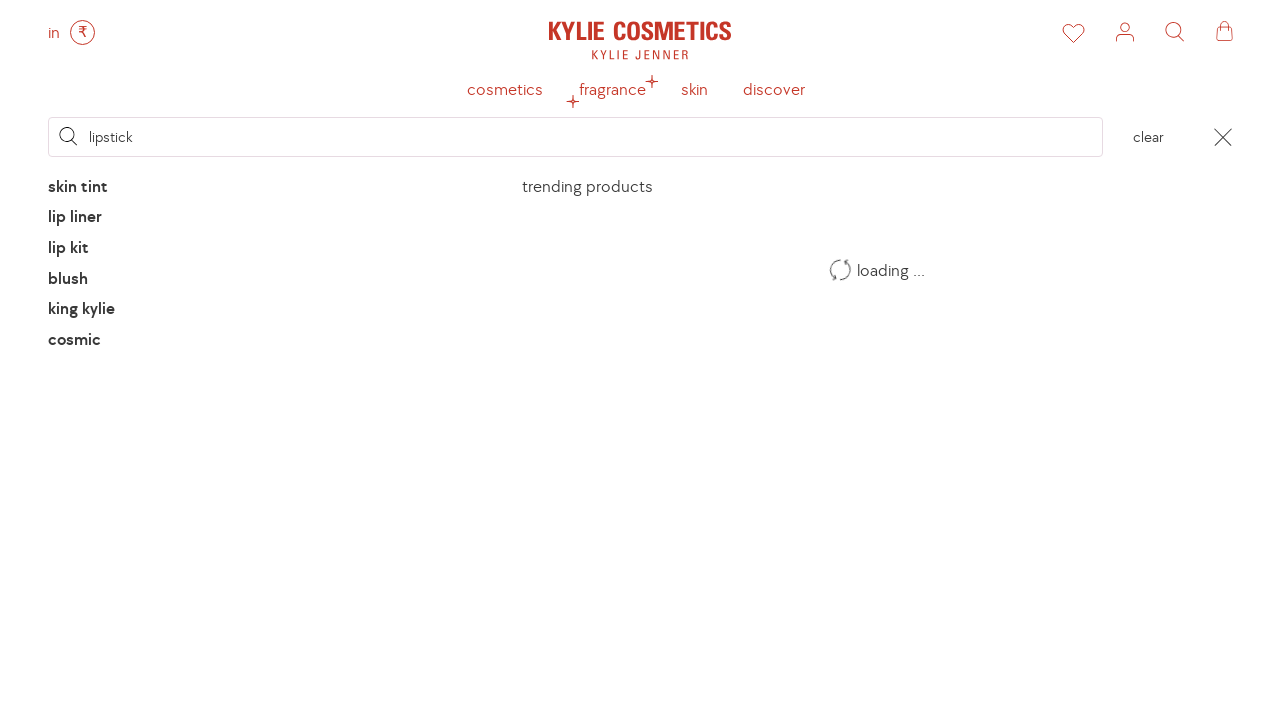

Pressed Enter to submit search query on input[name='q']
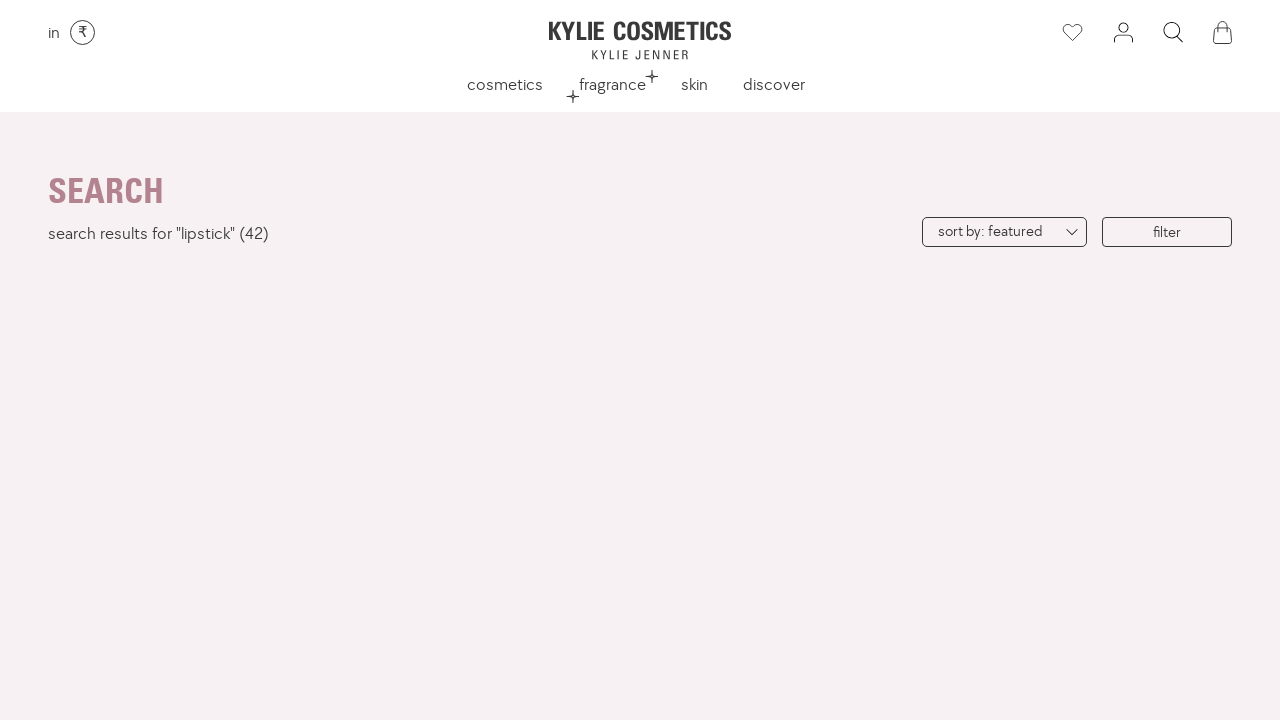

Search results page loaded successfully
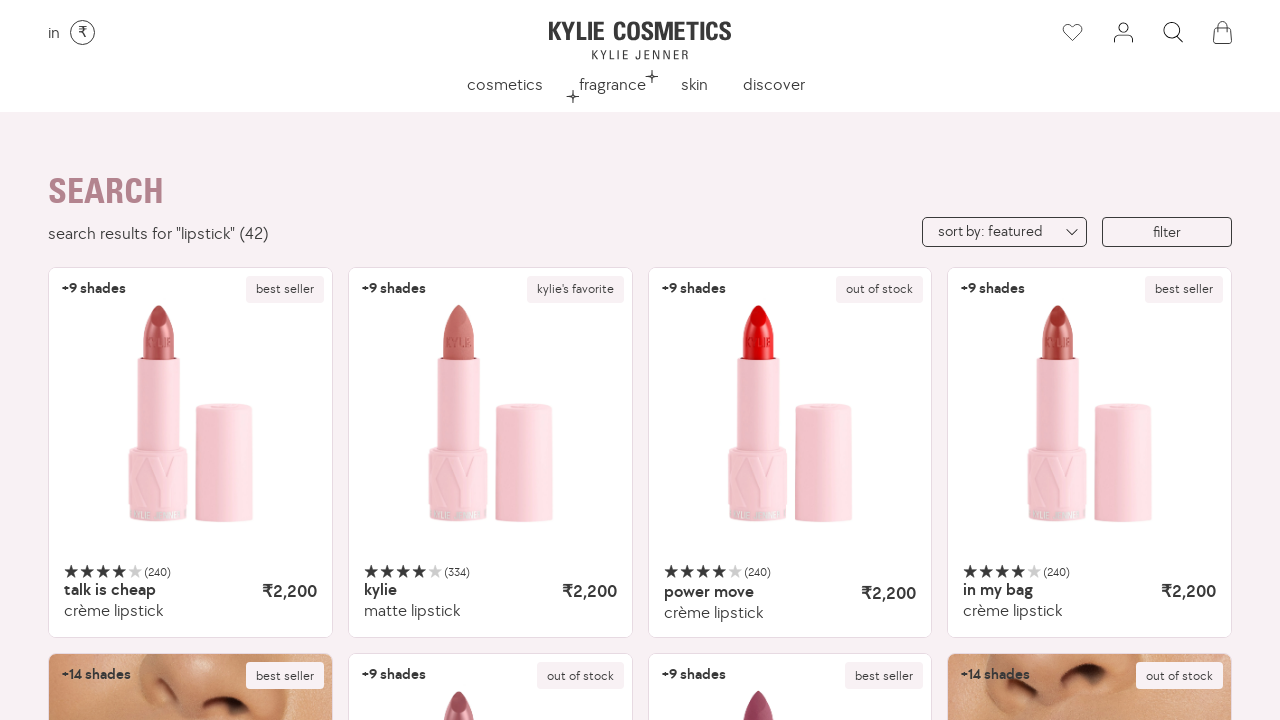

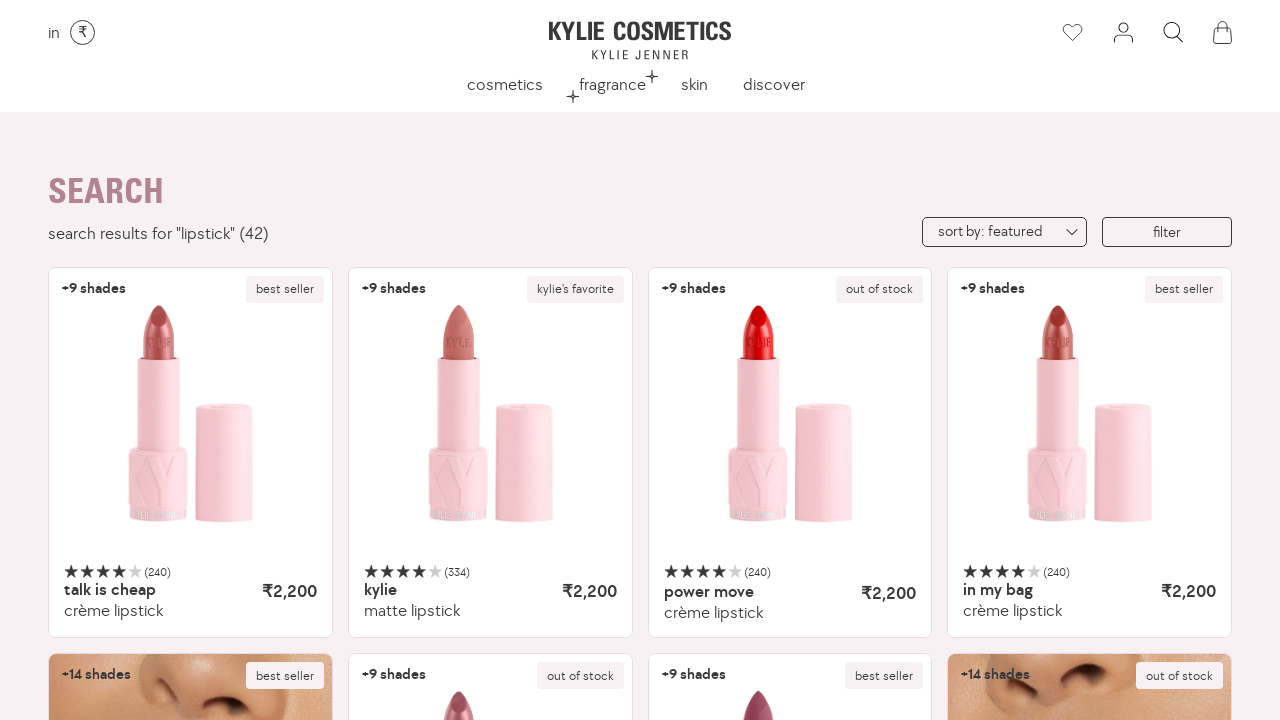